Tests clicking on a dynamically growing button that becomes clickable after page load

Starting URL: https://testpages.herokuapp.com/styled/challenges/growing-clickable.html

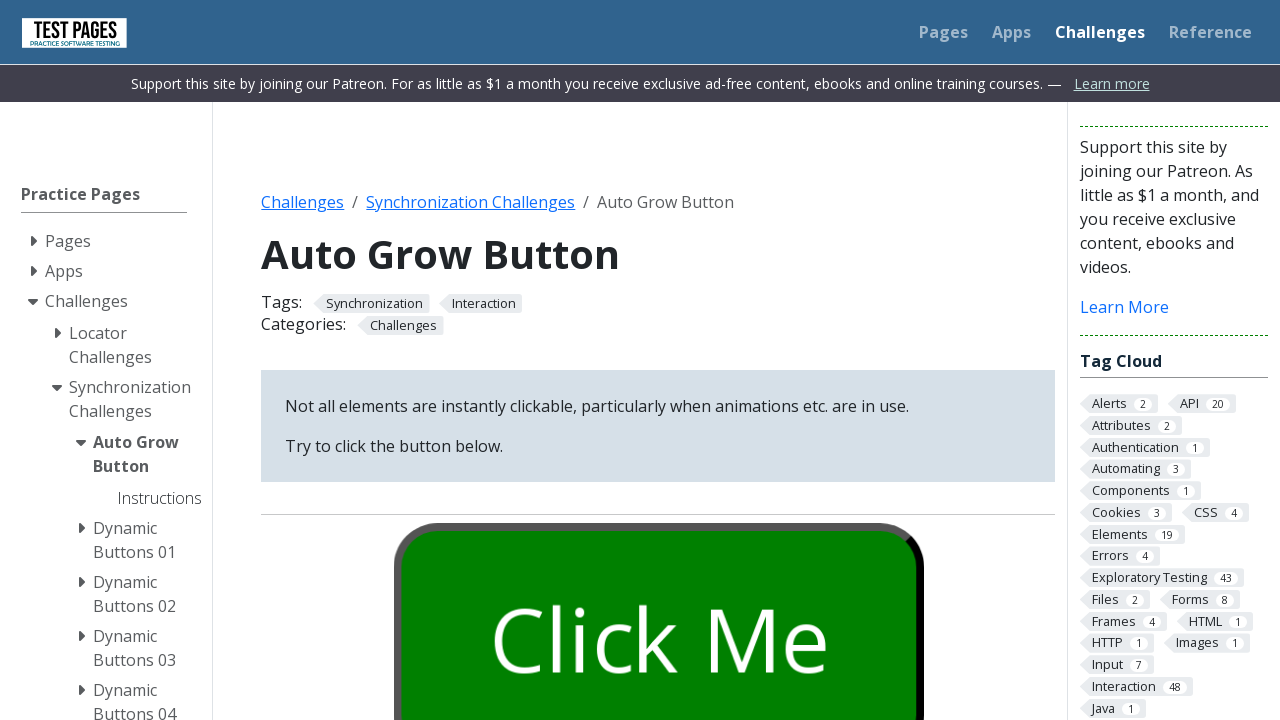

Waited for the growing button to become visible
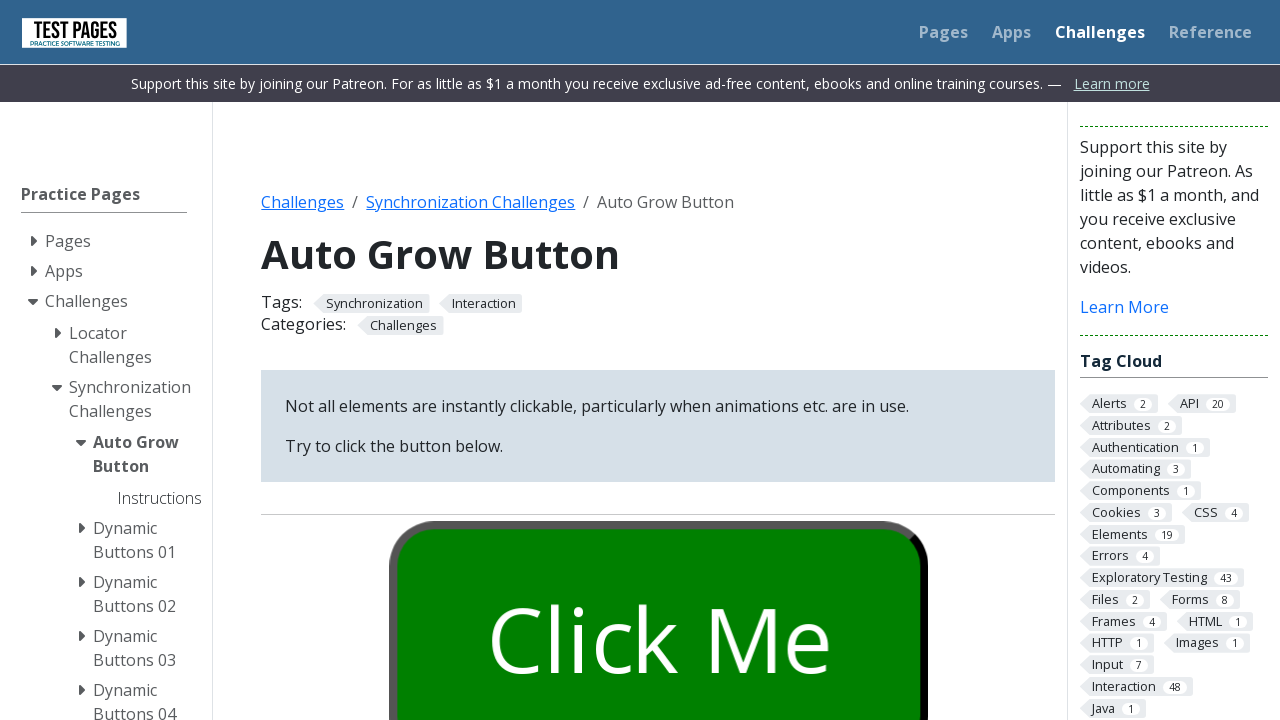

Clicked the dynamically growing button at (658, 600) on #growbutton
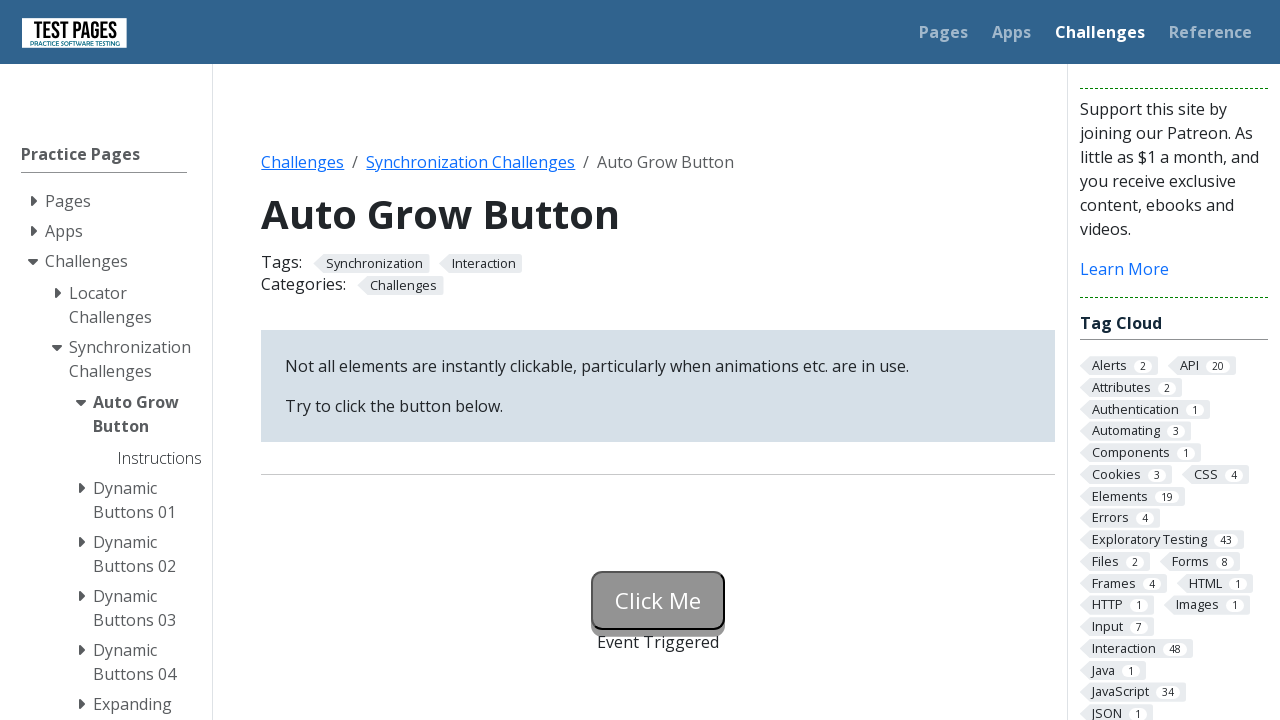

Verified that the event was triggered by confirming the status message appeared
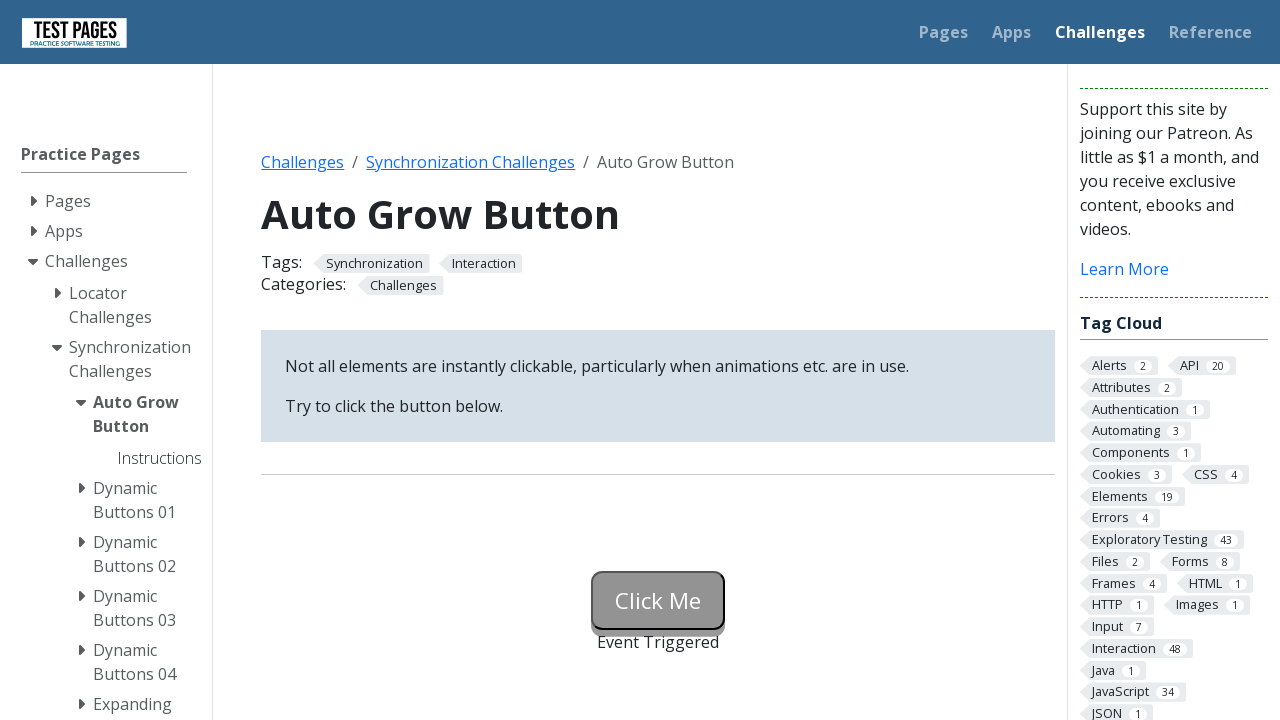

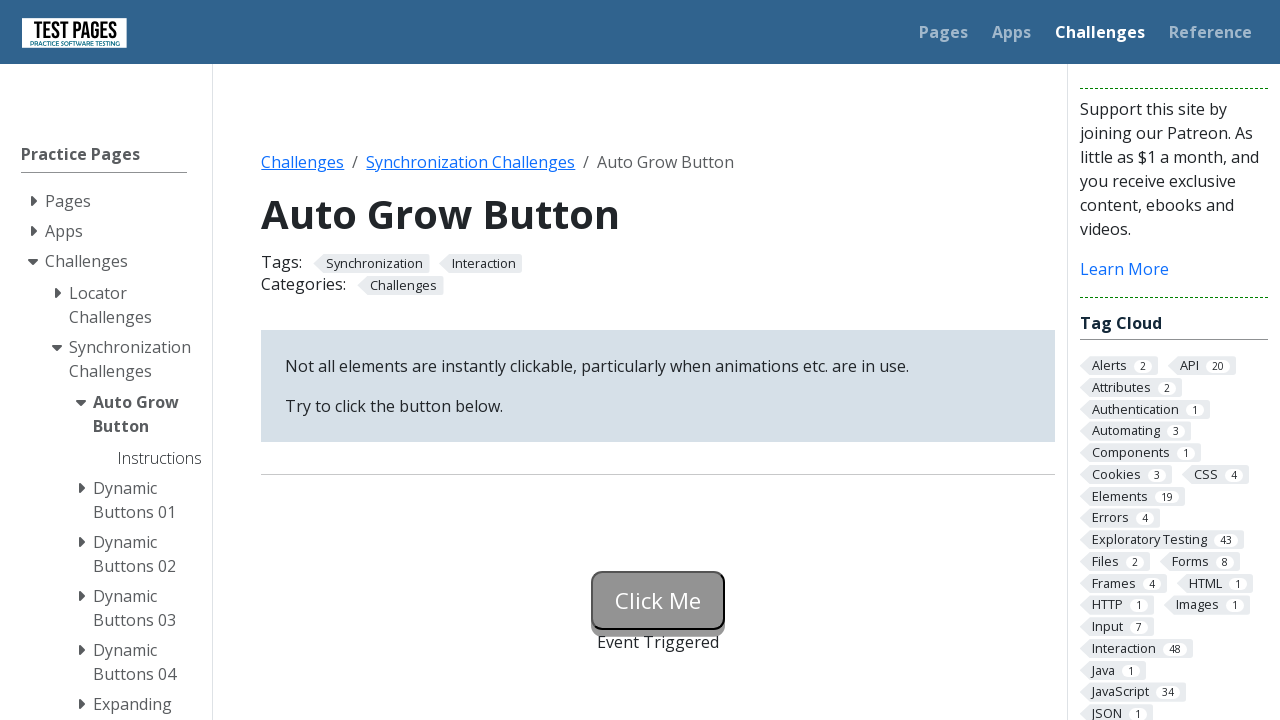